Navigates to the Flipkart homepage and verifies the page loads successfully

Starting URL: https://www.flipkart.com/

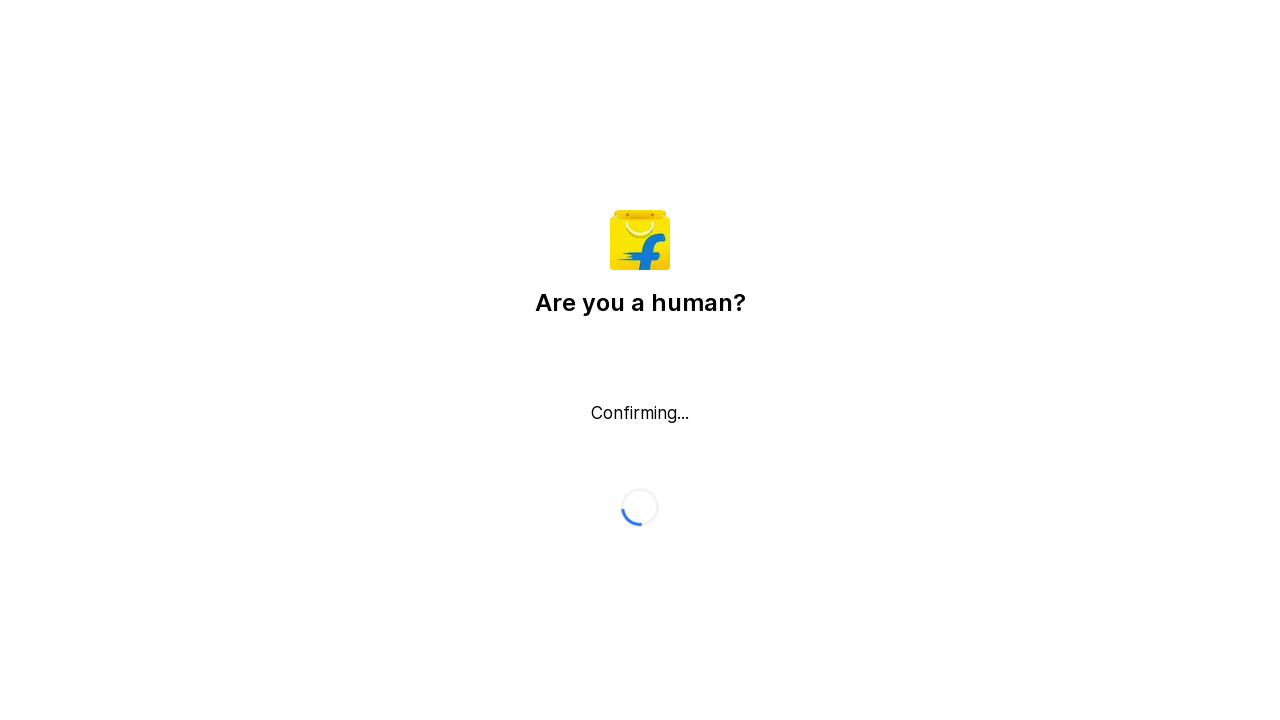

Waited for page DOM content to load
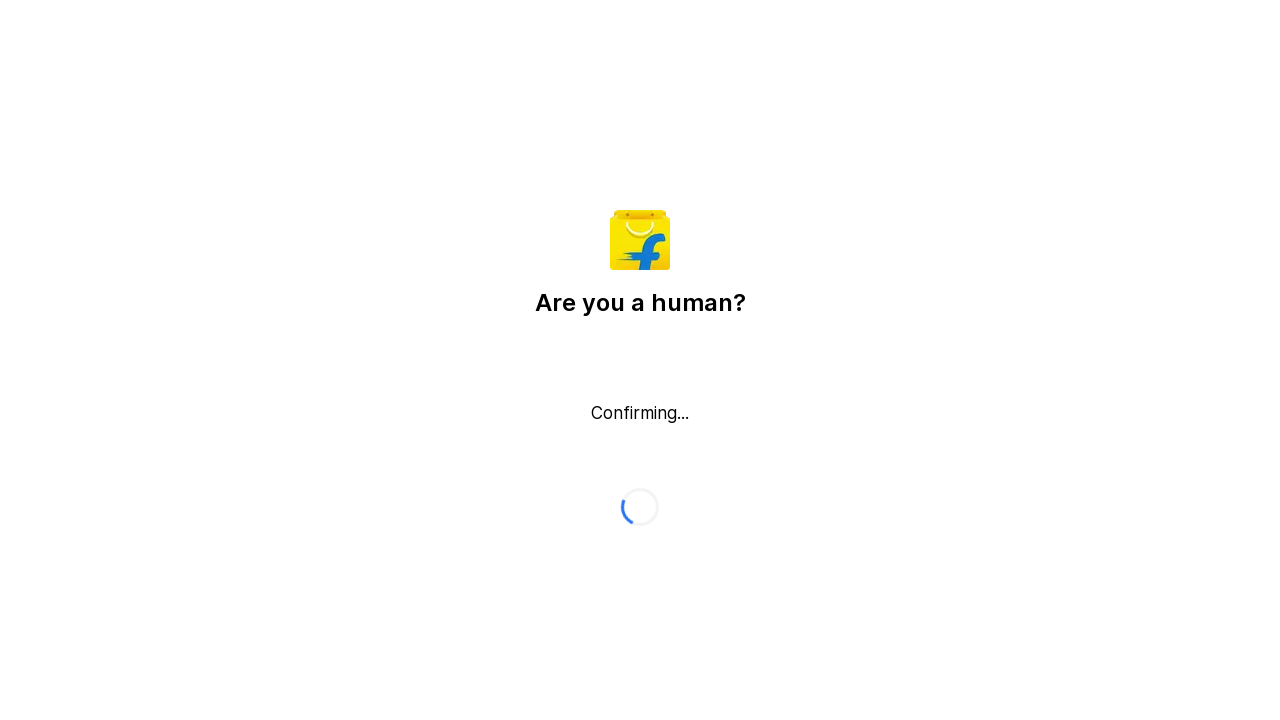

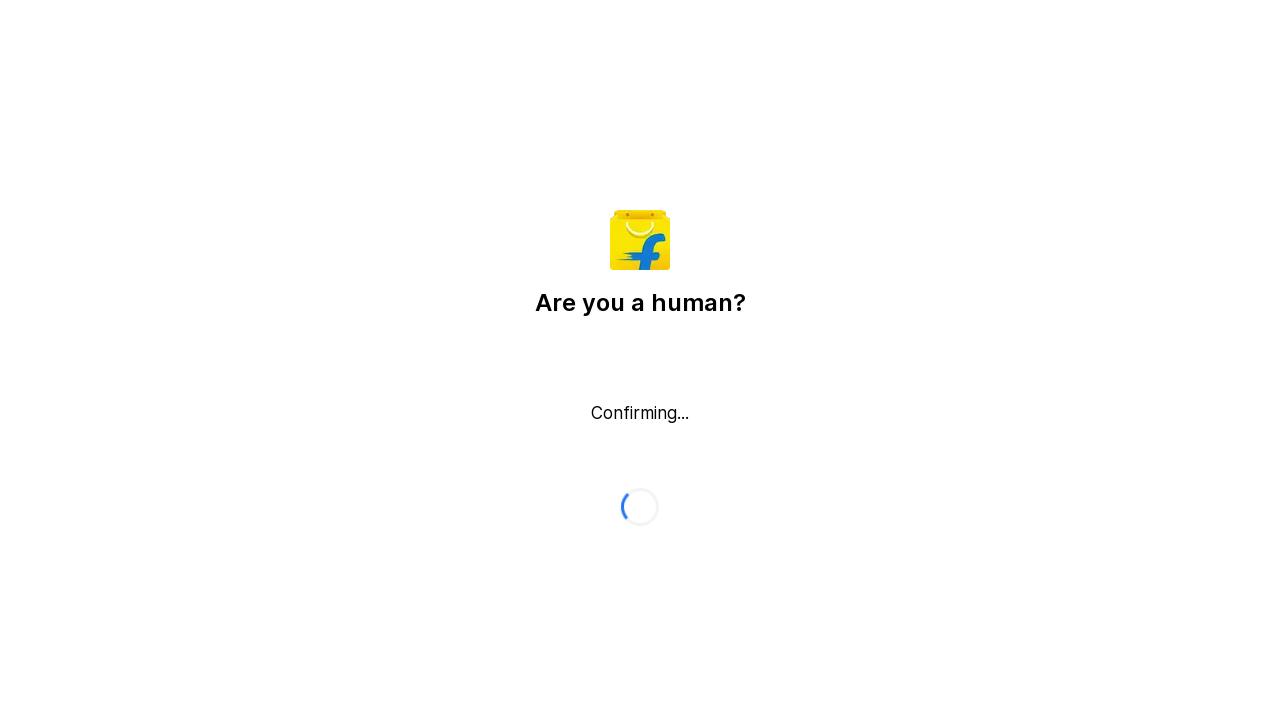